Tests the number entry page by verifying the header is displayed correctly

Starting URL: https://kristinek.github.io/site/tasks/enter_a_number

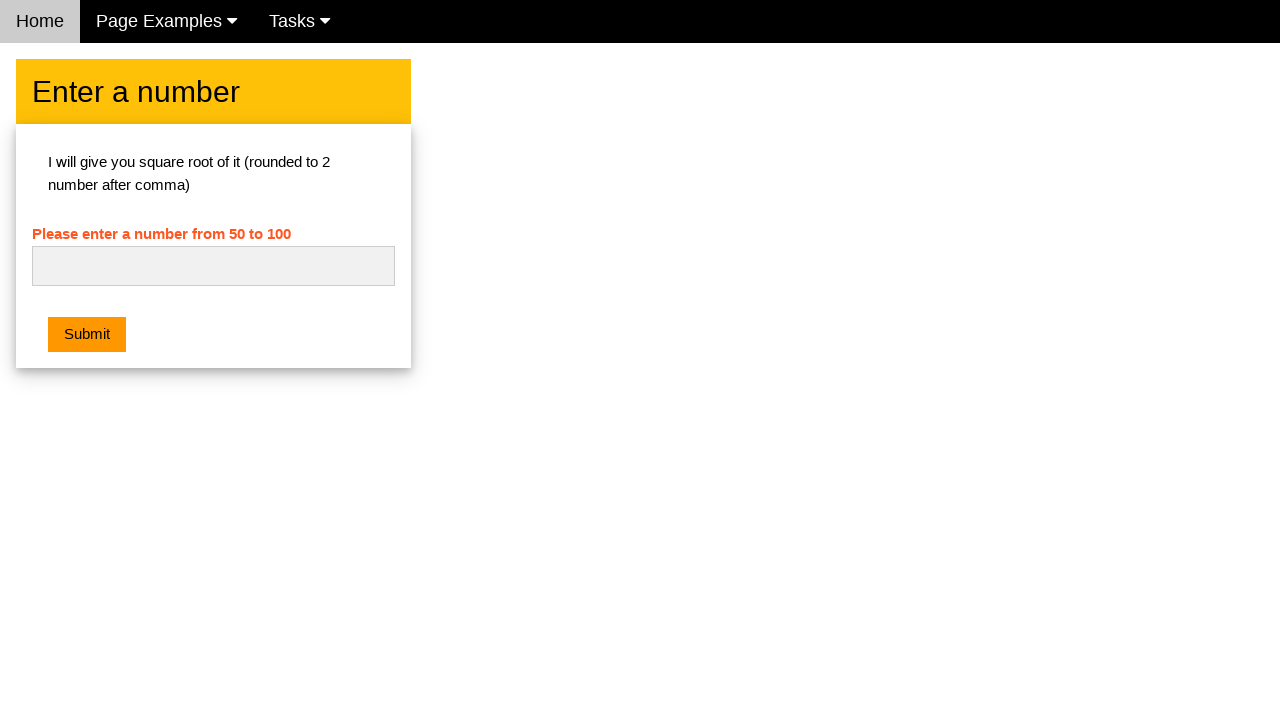

Navigated to number entry page
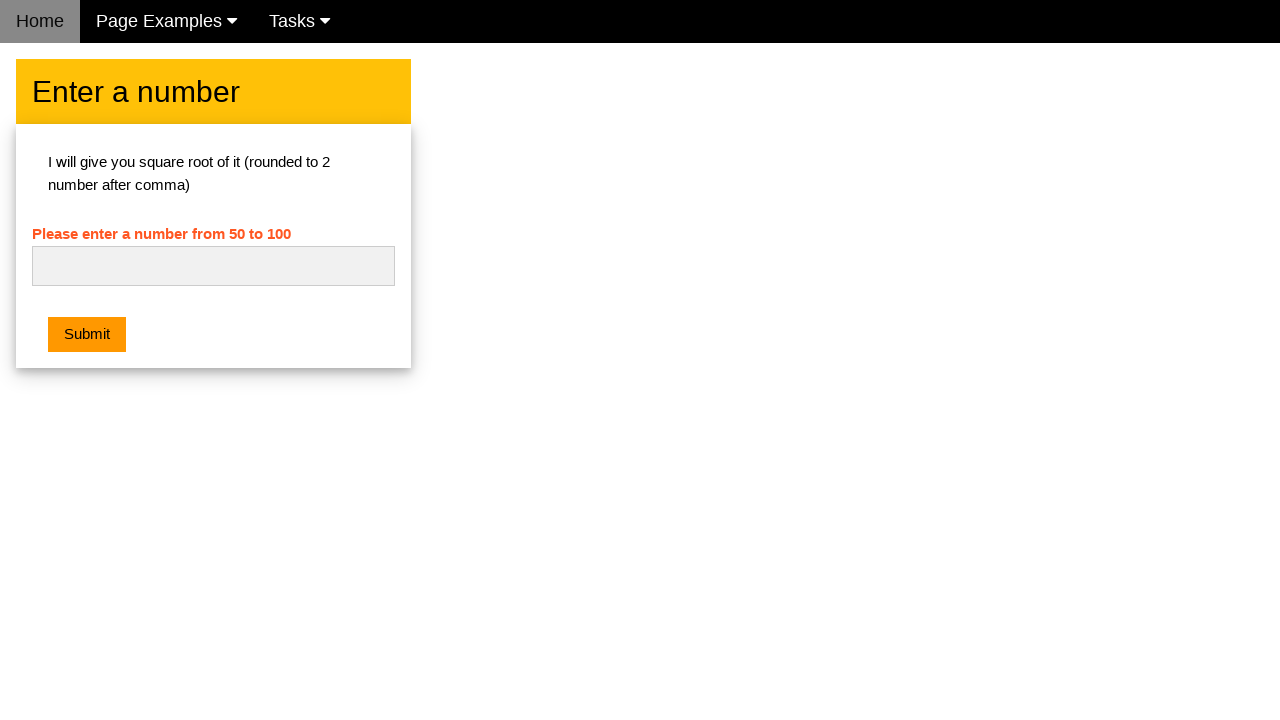

Verified header displays 'Enter a number'
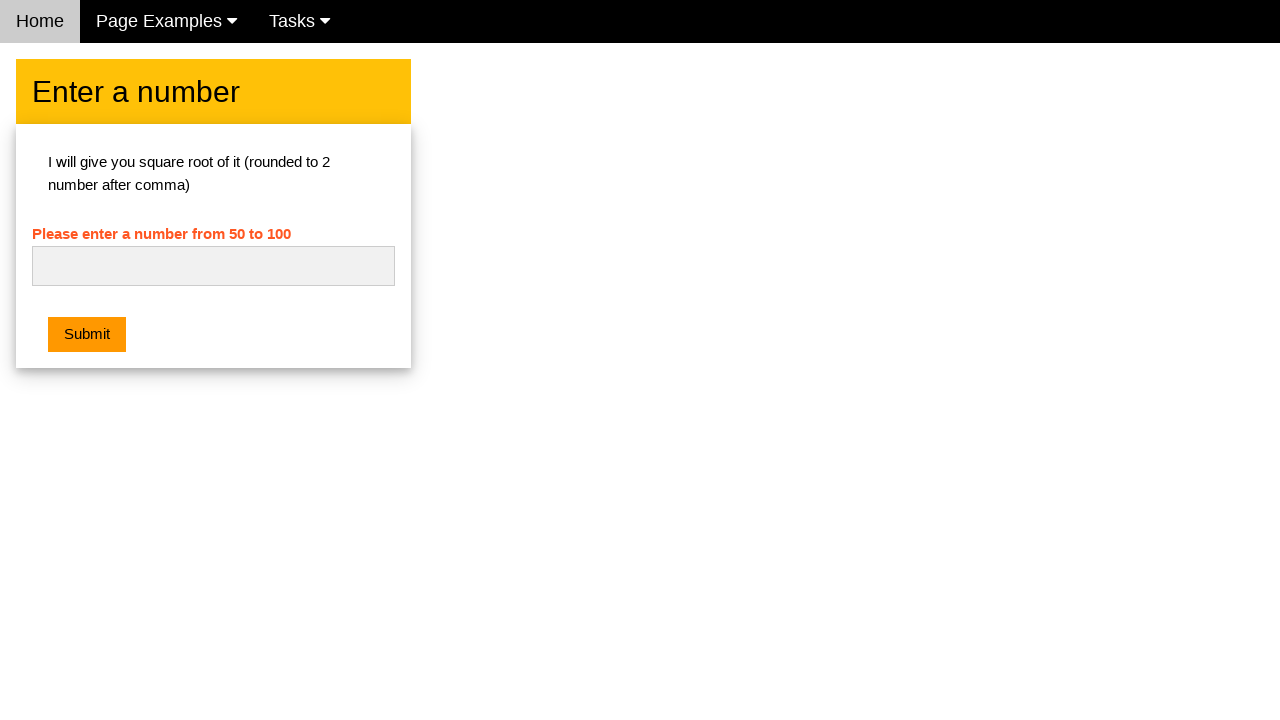

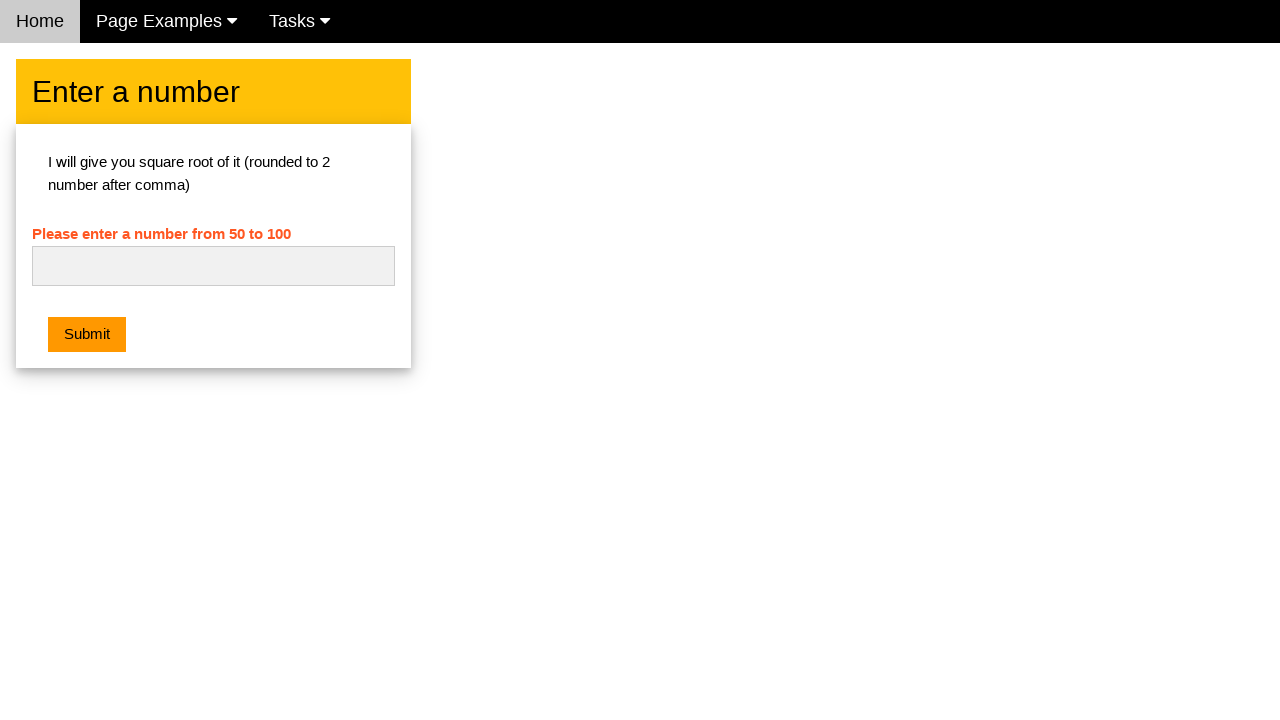